Tests multiplication with two negative numbers

Starting URL: https://testsheepnz.github.io/BasicCalculator.html

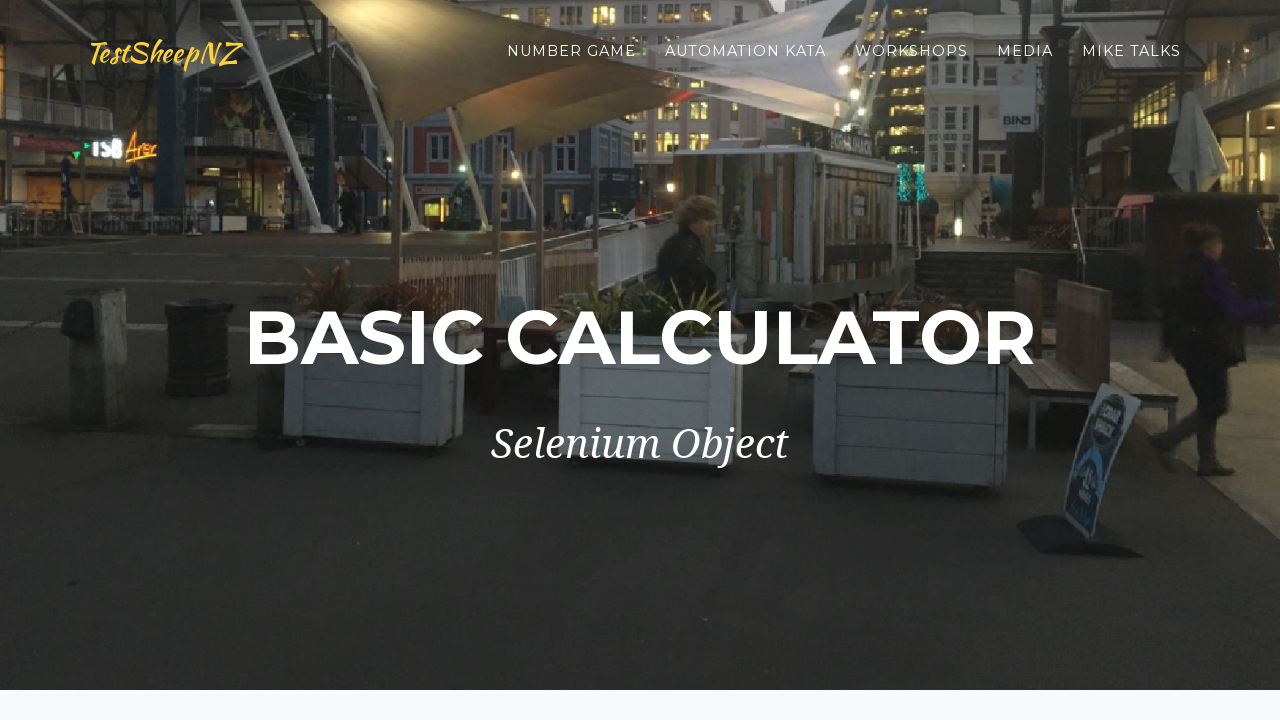

Entered first negative number -3 in number1Field on #number1Field
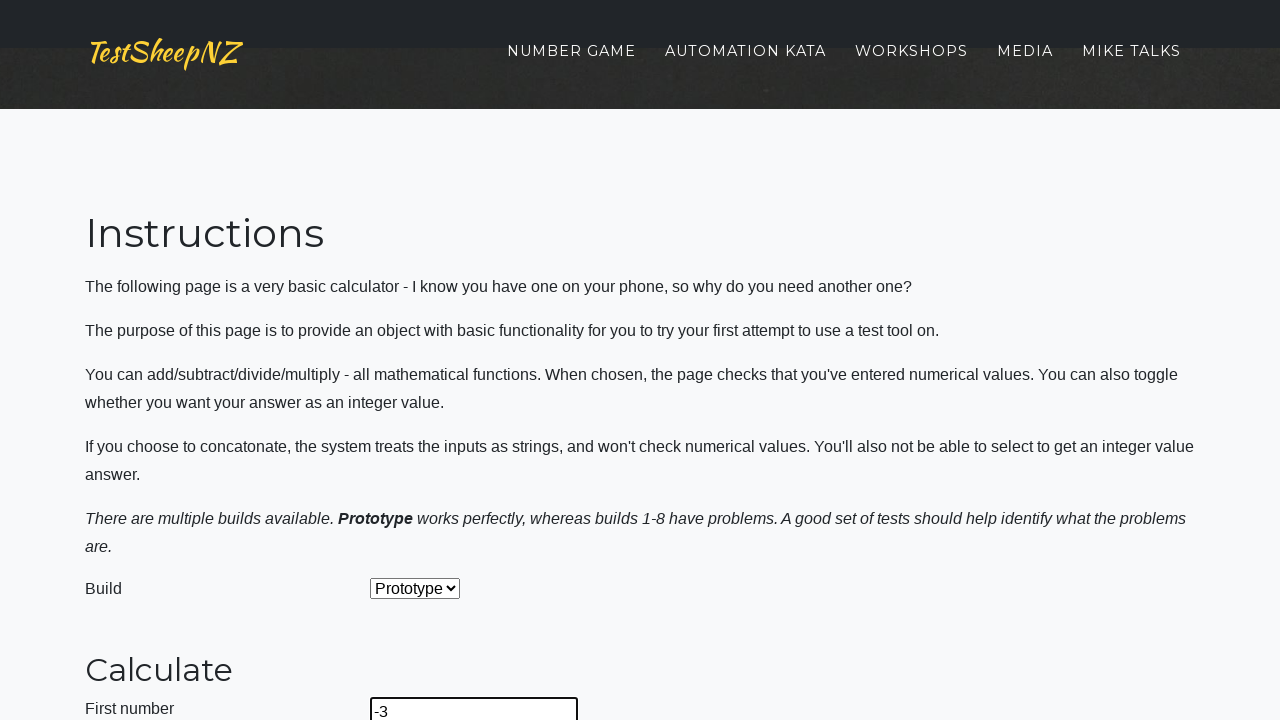

Entered second negative number -5 in number2Field on #number2Field
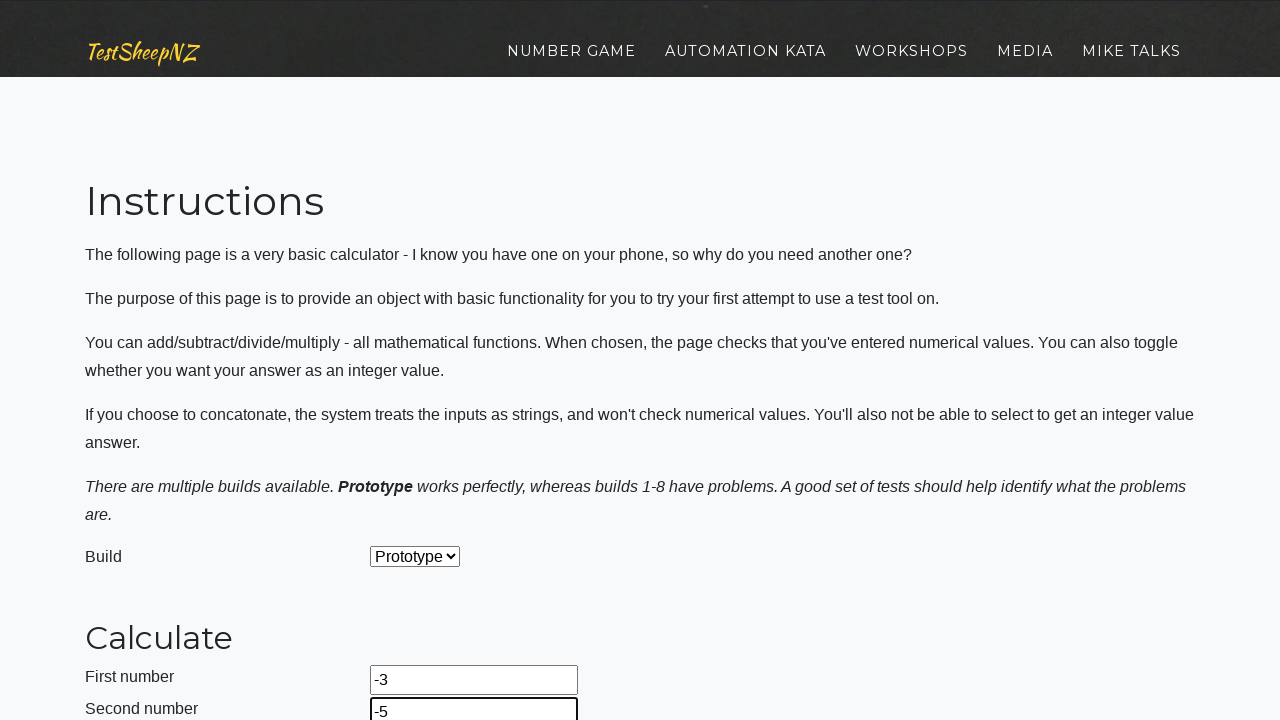

Selected Multiply operation from dropdown on #selectOperationDropdown
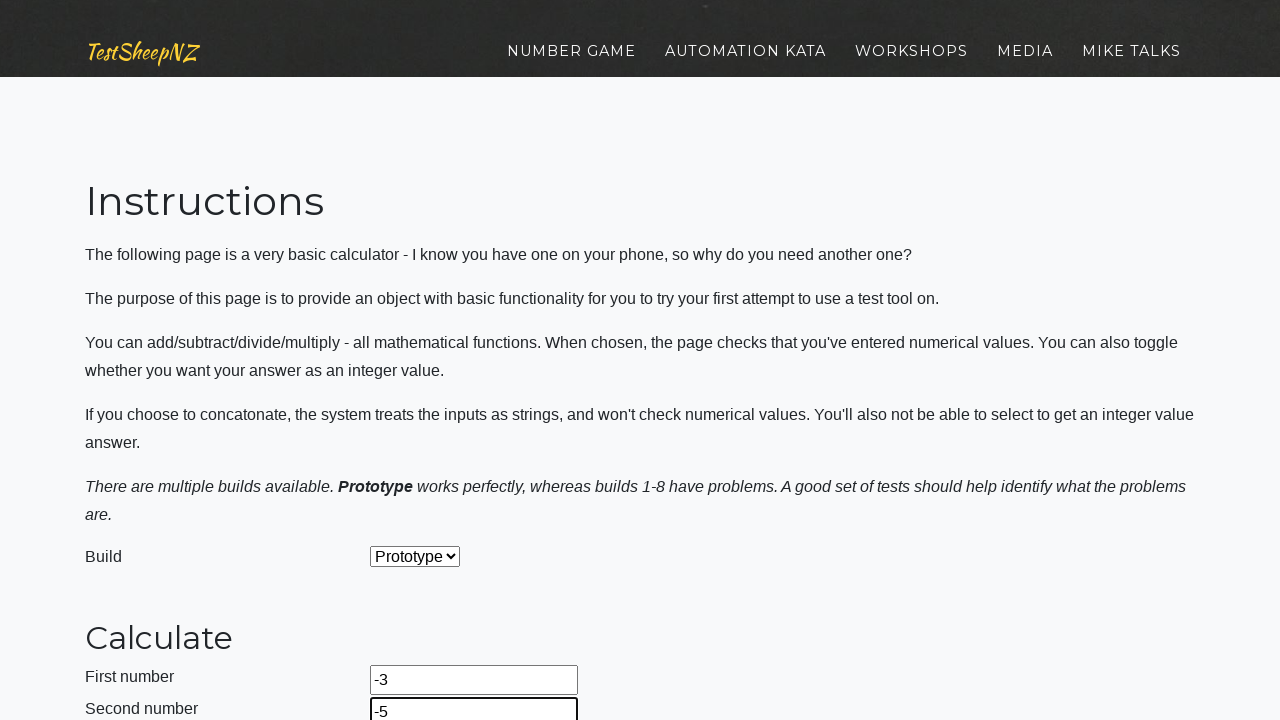

Clicked calculate button at (422, 361) on #calculateButton
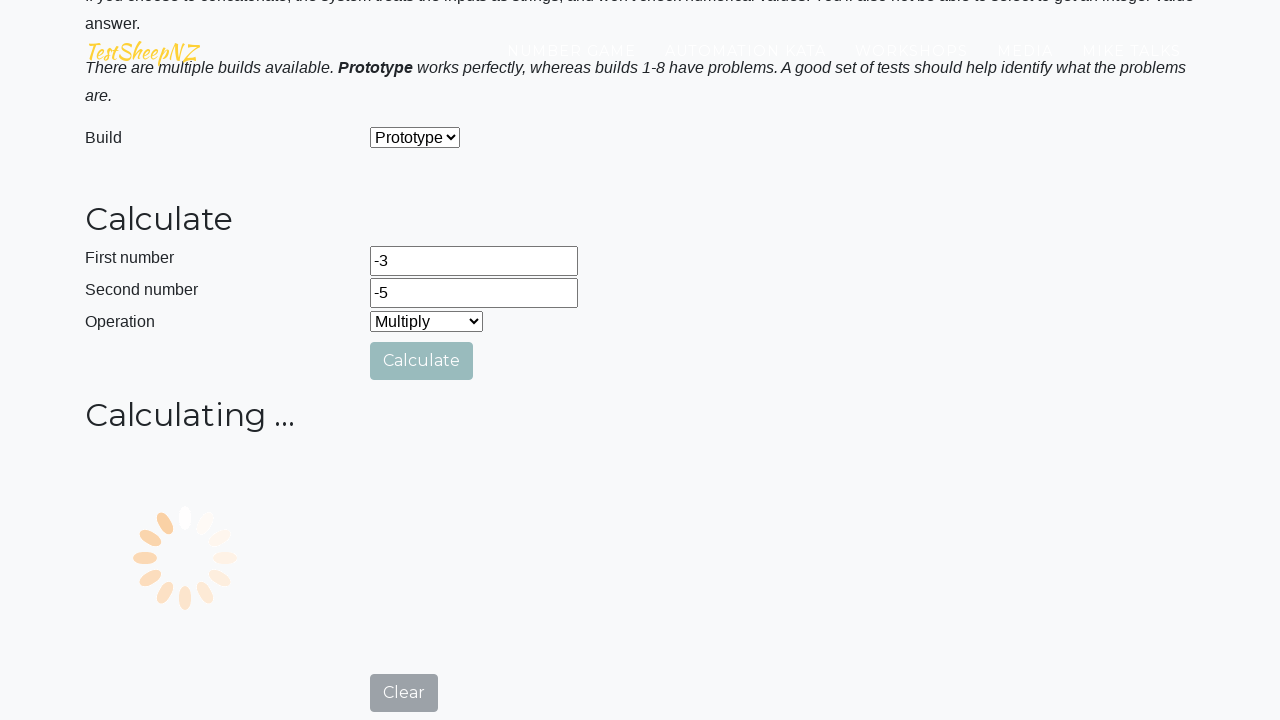

Result field appeared with answer
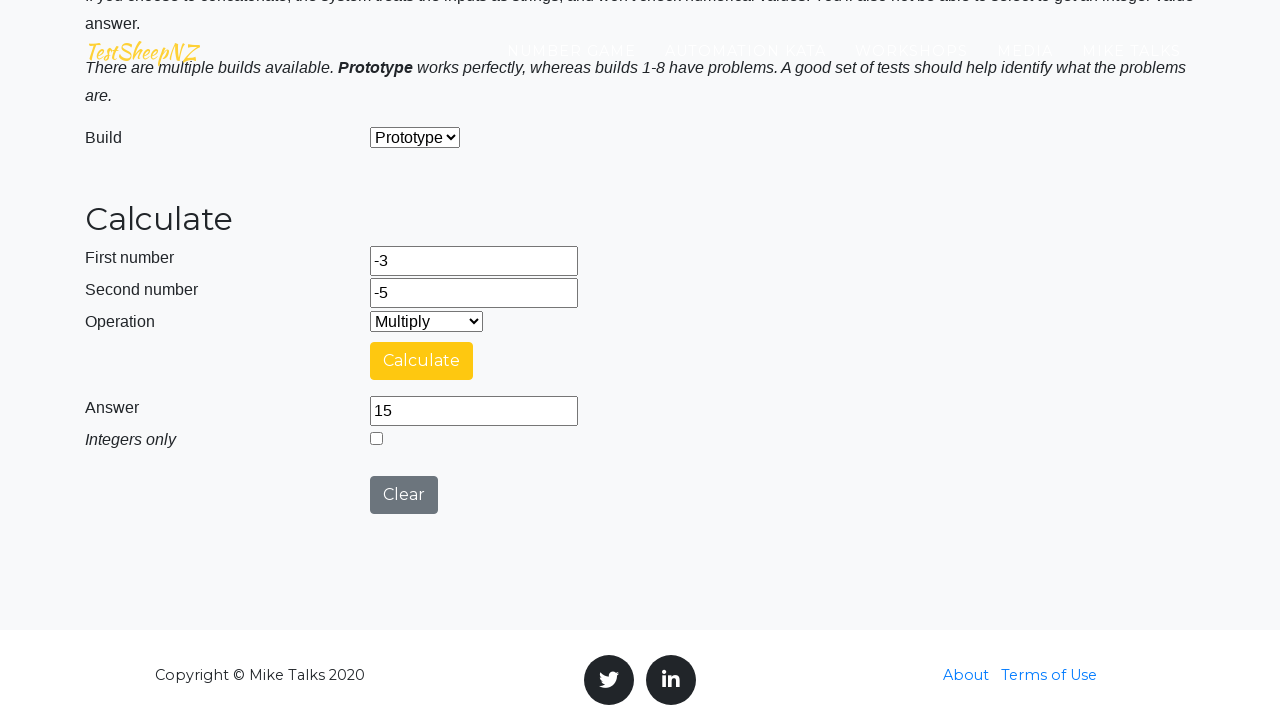

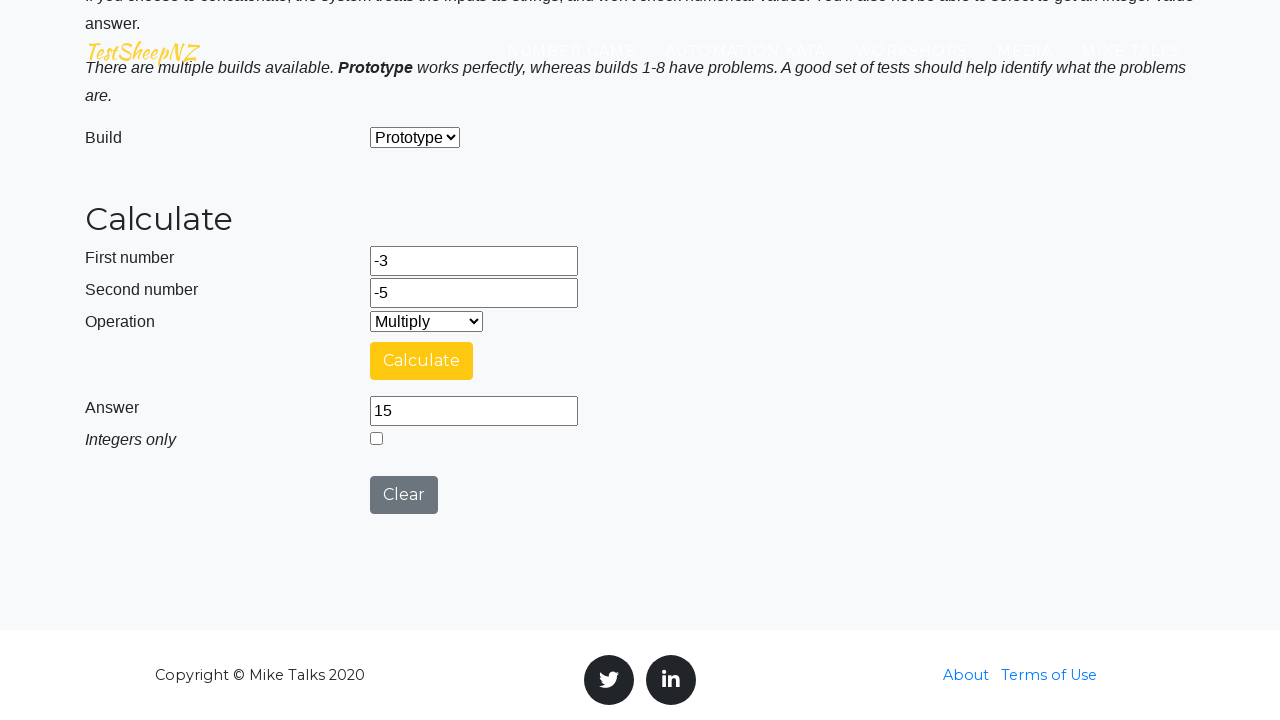